Tests various select menu interactions on DemoQA website including dropdown selections, multi-select options, and different selection methods

Starting URL: https://demoqa.com/select-menu

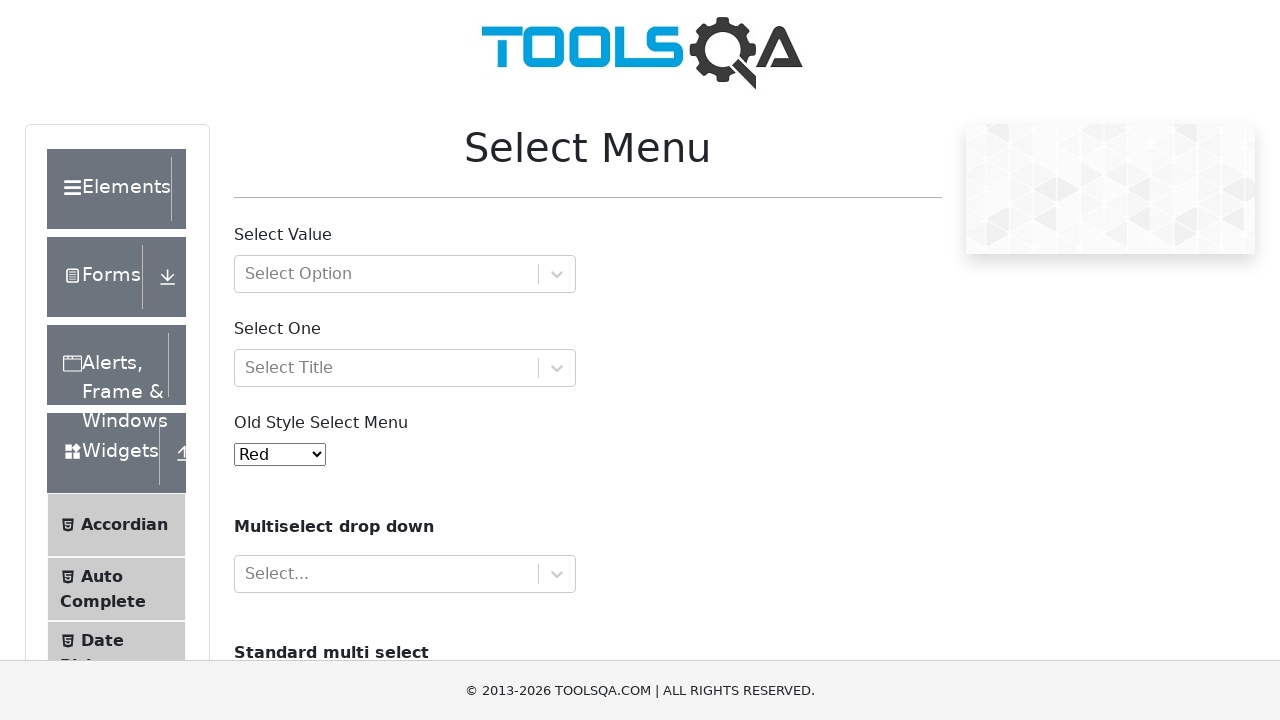

Clicked on withOptGroup dropdown at (405, 274) on xpath=//div[@id='withOptGroup']
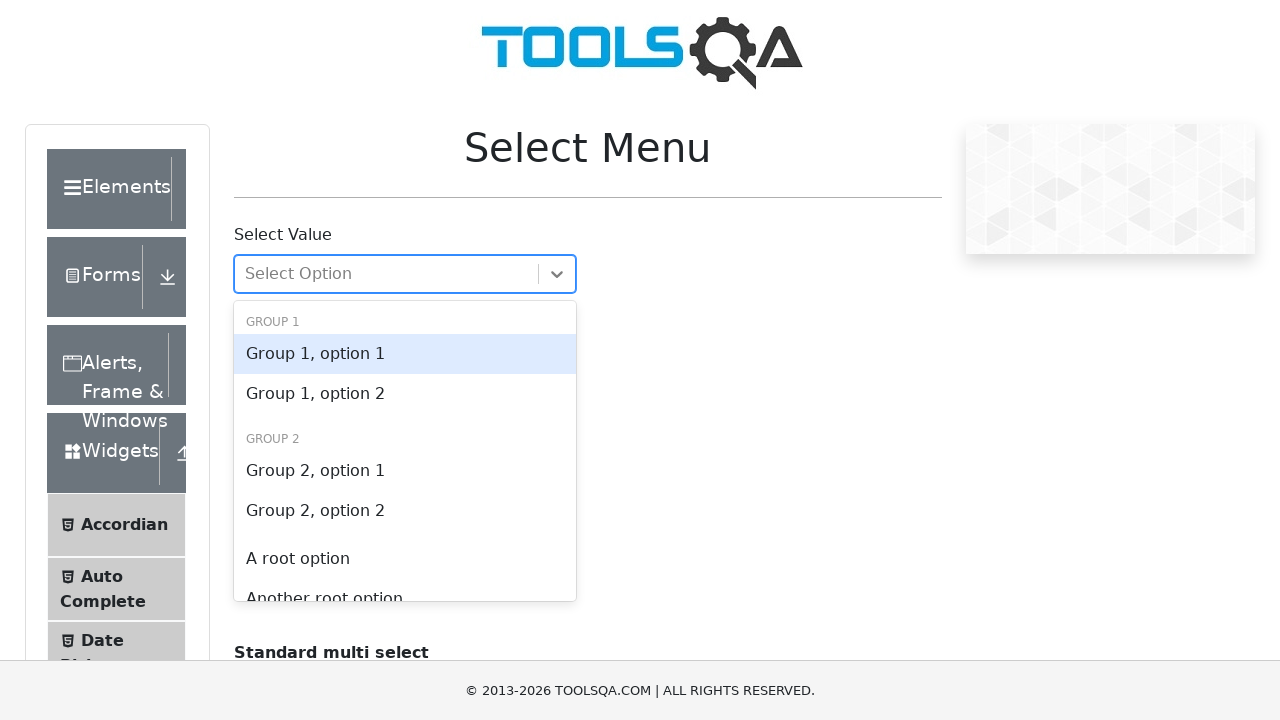

Selected 'Group 1, option 2' from dropdown at (405, 394) on xpath=//div[text()='Group 1, option 2']
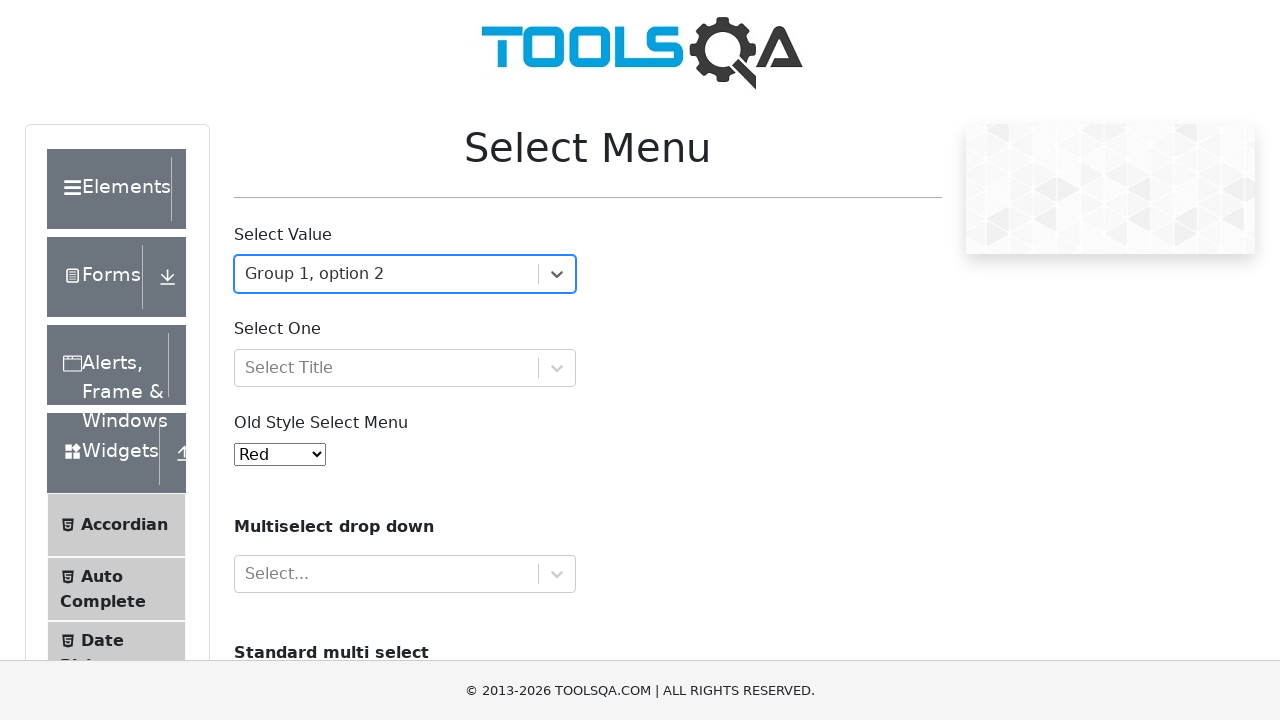

Clicked on selectOne dropdown at (405, 368) on xpath=//div[@id='selectOne']
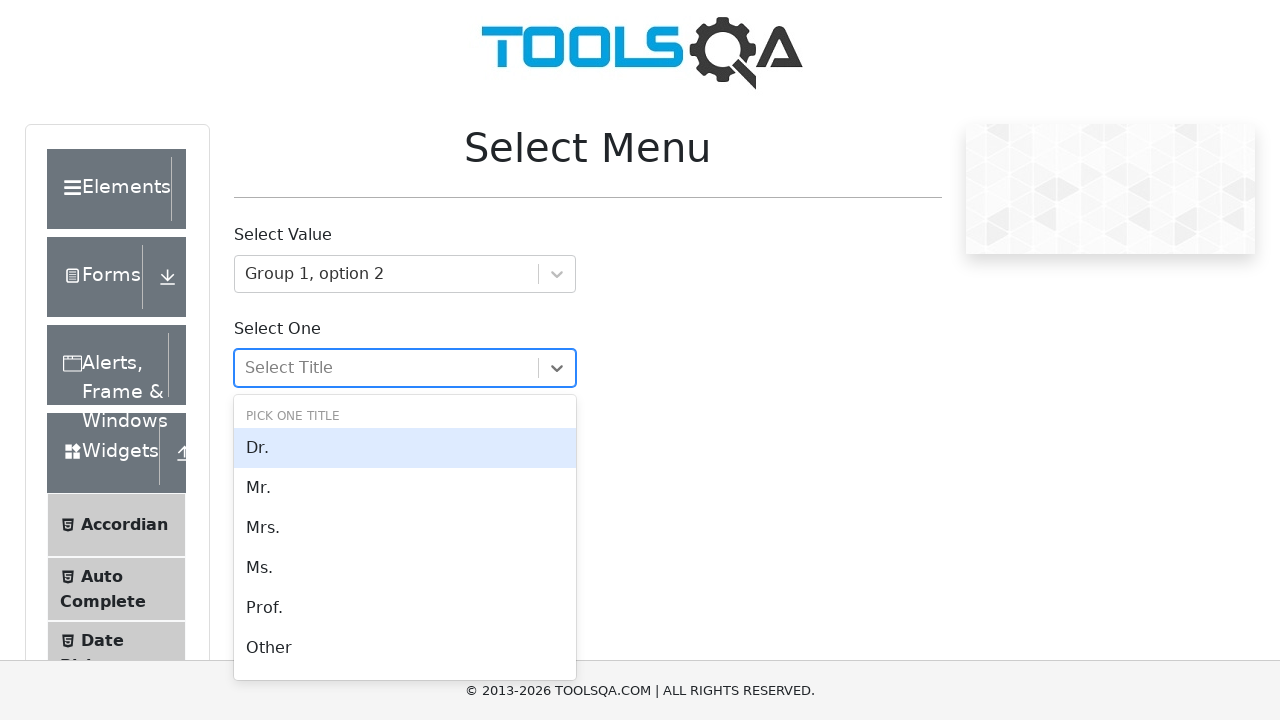

Selected 'Mrs.' title from dropdown at (405, 528) on xpath=//div[text()='Mrs.']
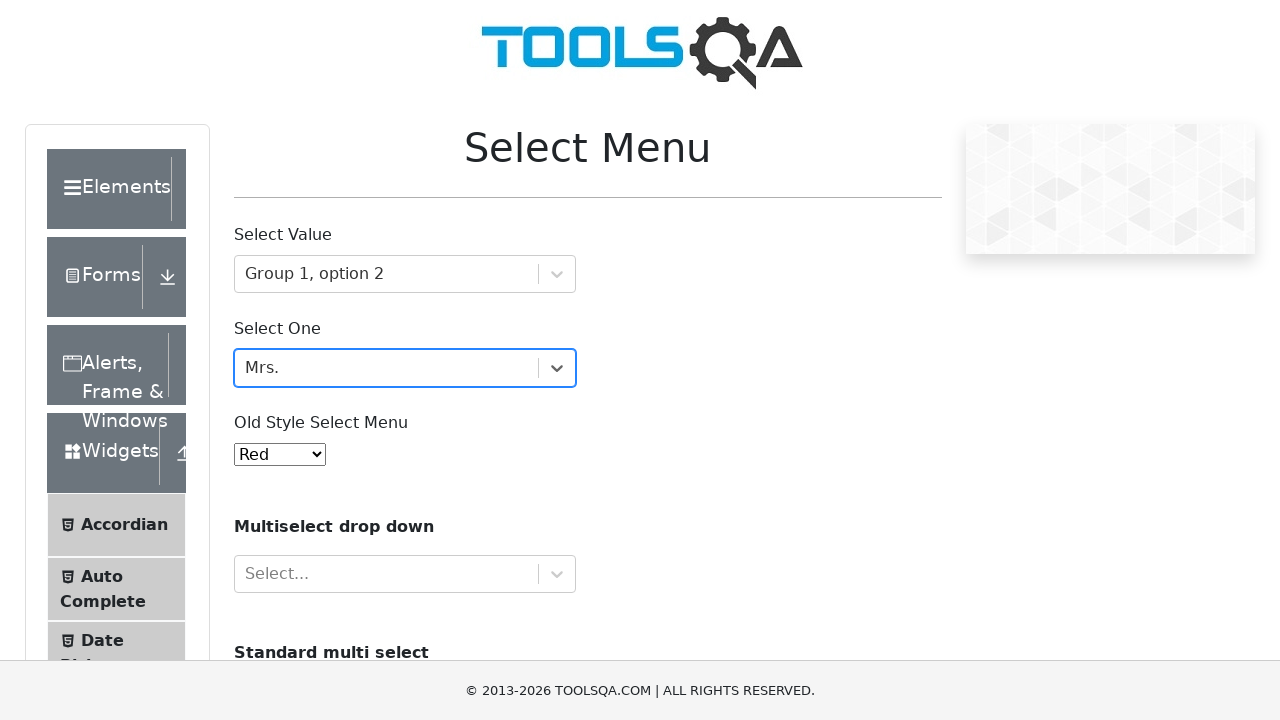

Selected Yellow (value 3) from old style select menu on #oldSelectMenu
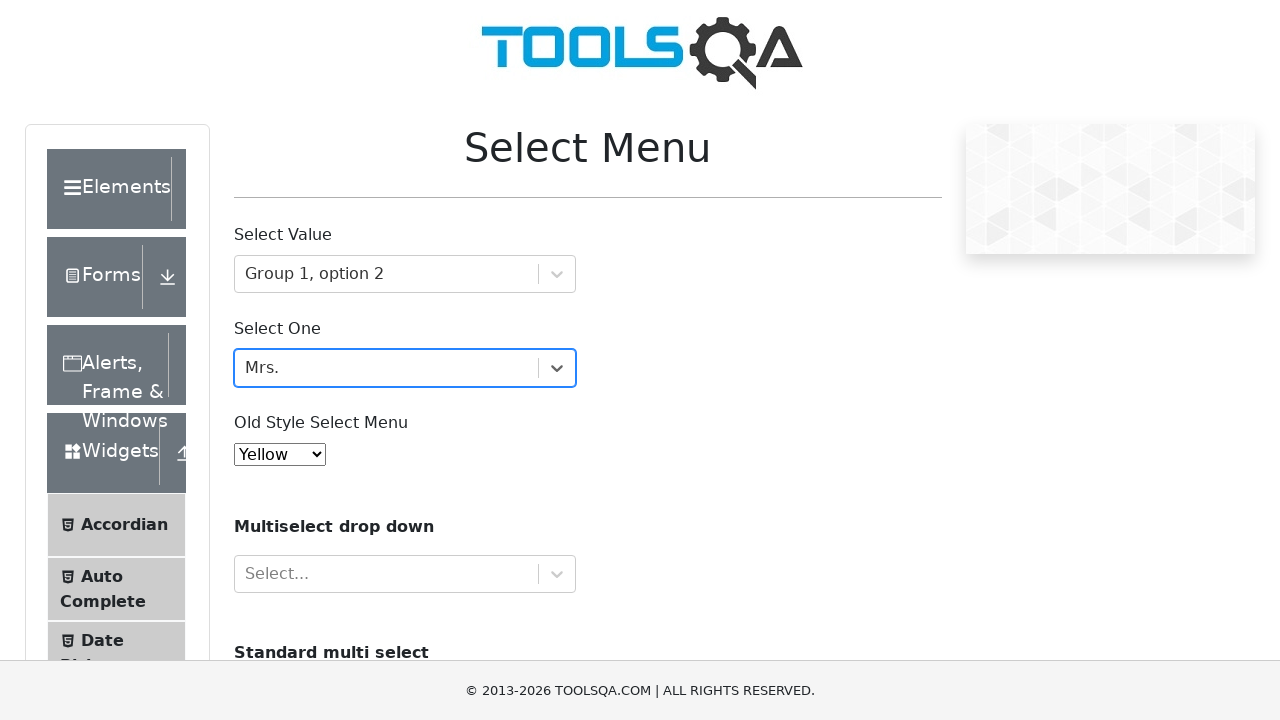

Clicked on multi-select dropdown at (386, 574) on xpath=//div[text()='Select...']/parent::div
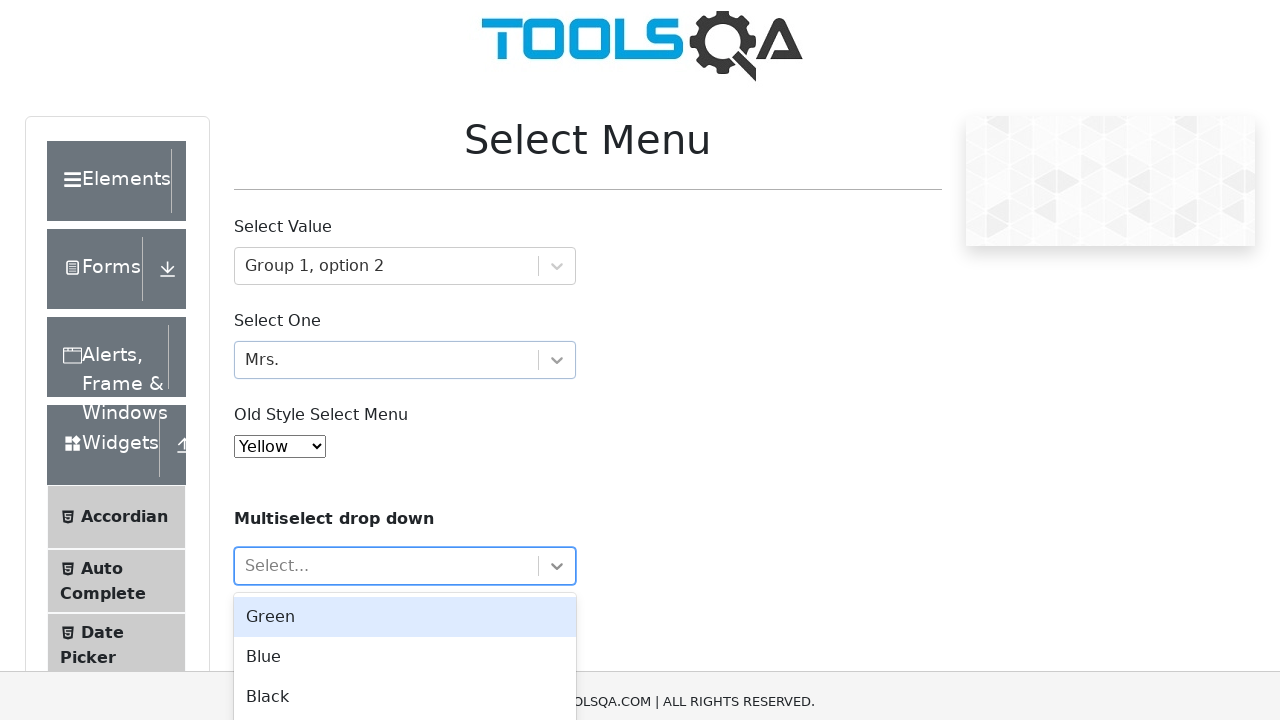

Selected 'Blue' option from multi-select at (405, 608) on xpath=//div[text()='Blue']
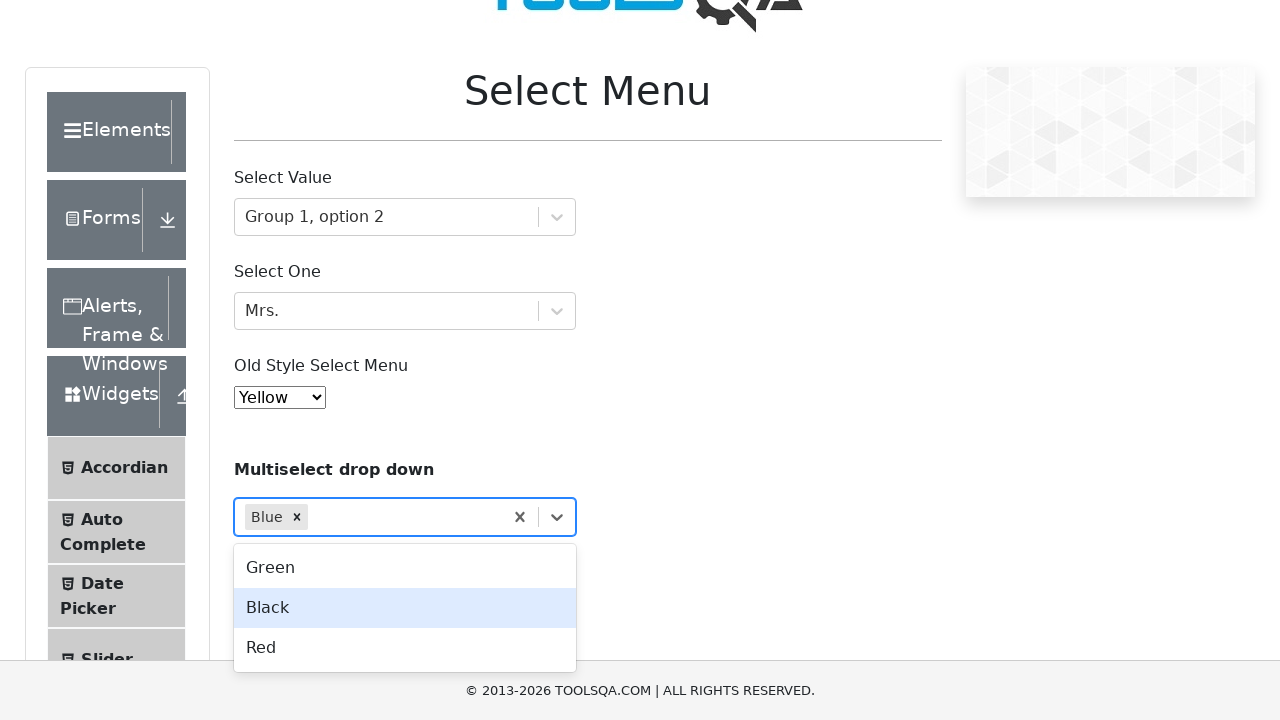

Selected Audi (index 2) from cars dropdown on #cars
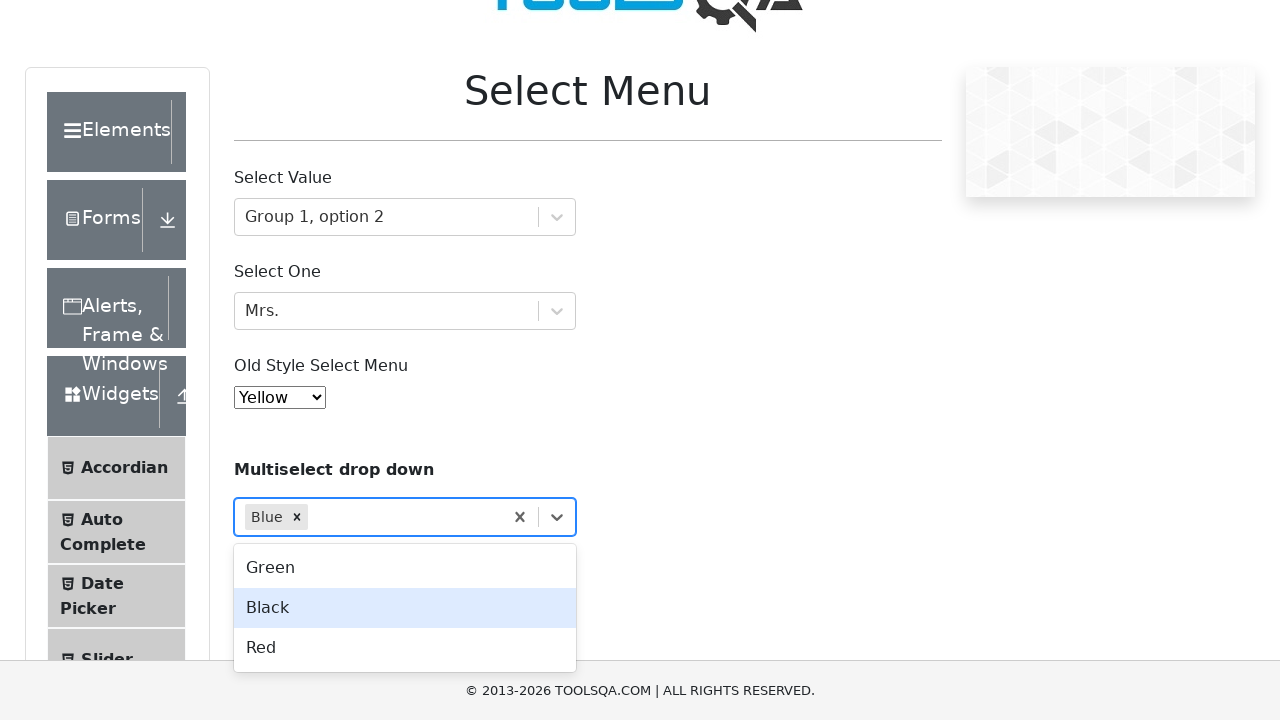

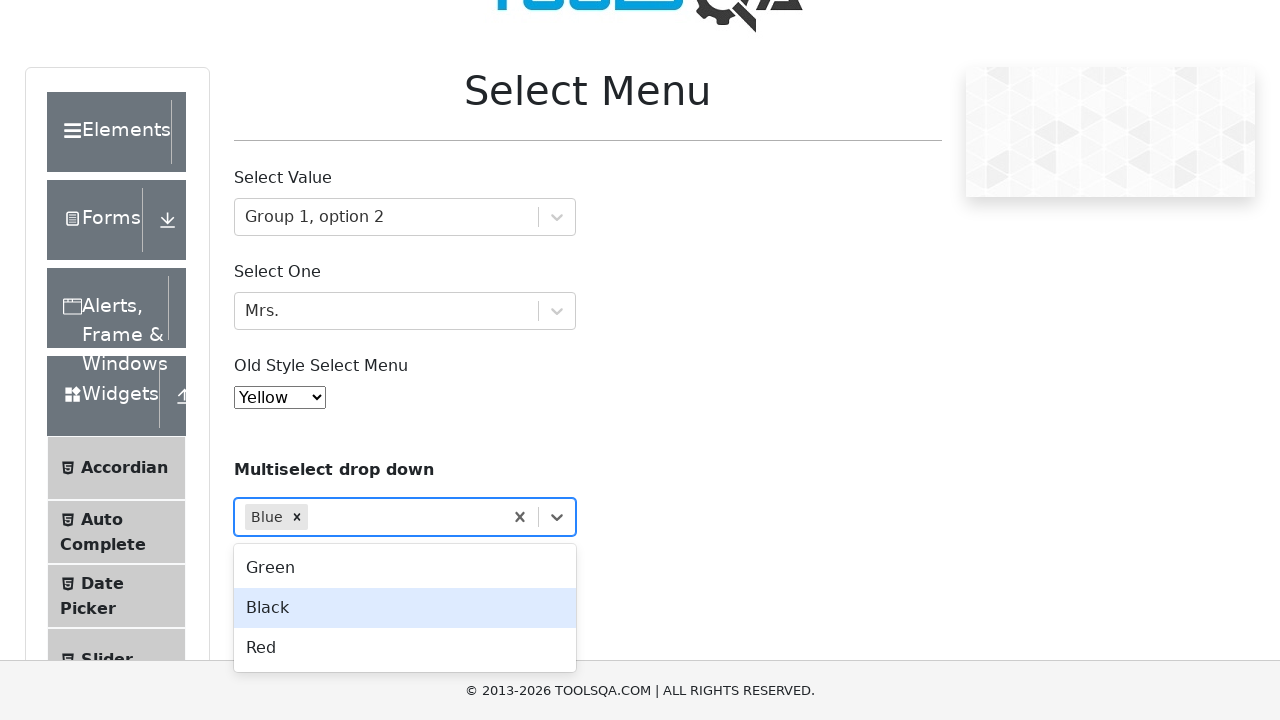